Tests mouse hover functionality by revealing hidden content and clicking the Top link

Starting URL: https://rahulshettyacademy.com/AutomationPractice/

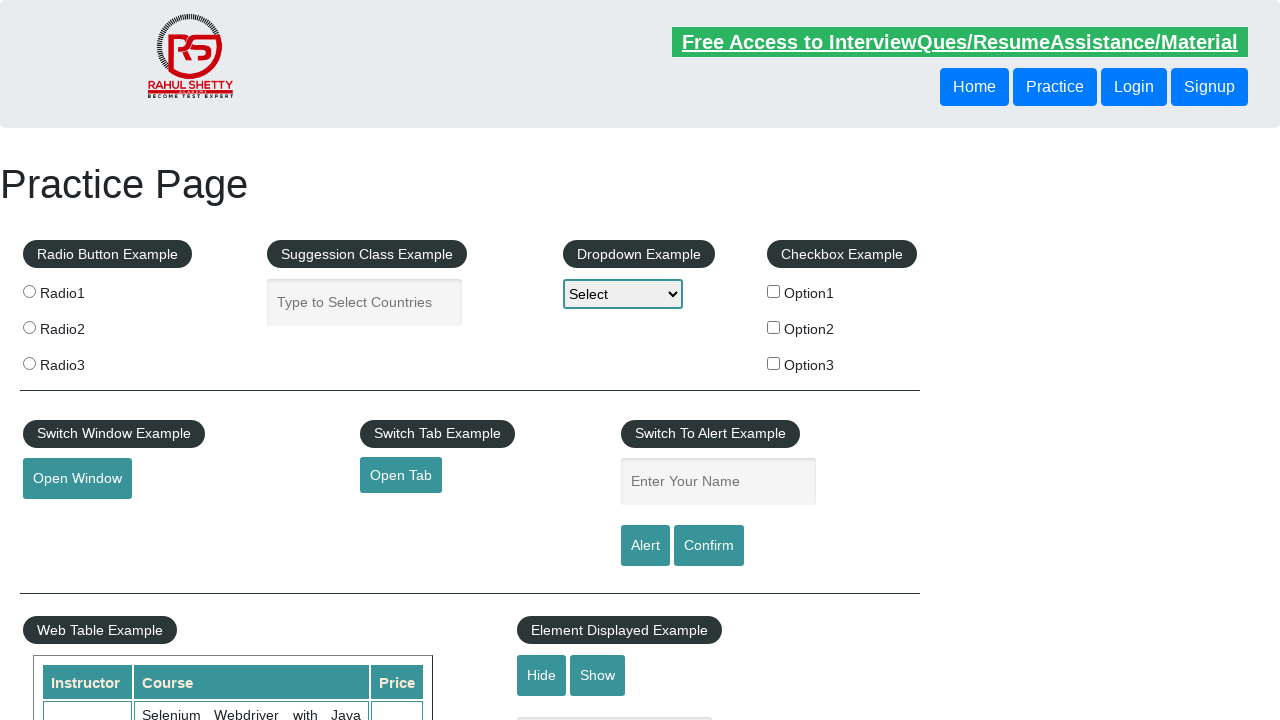

Made hover content visible by setting display to block
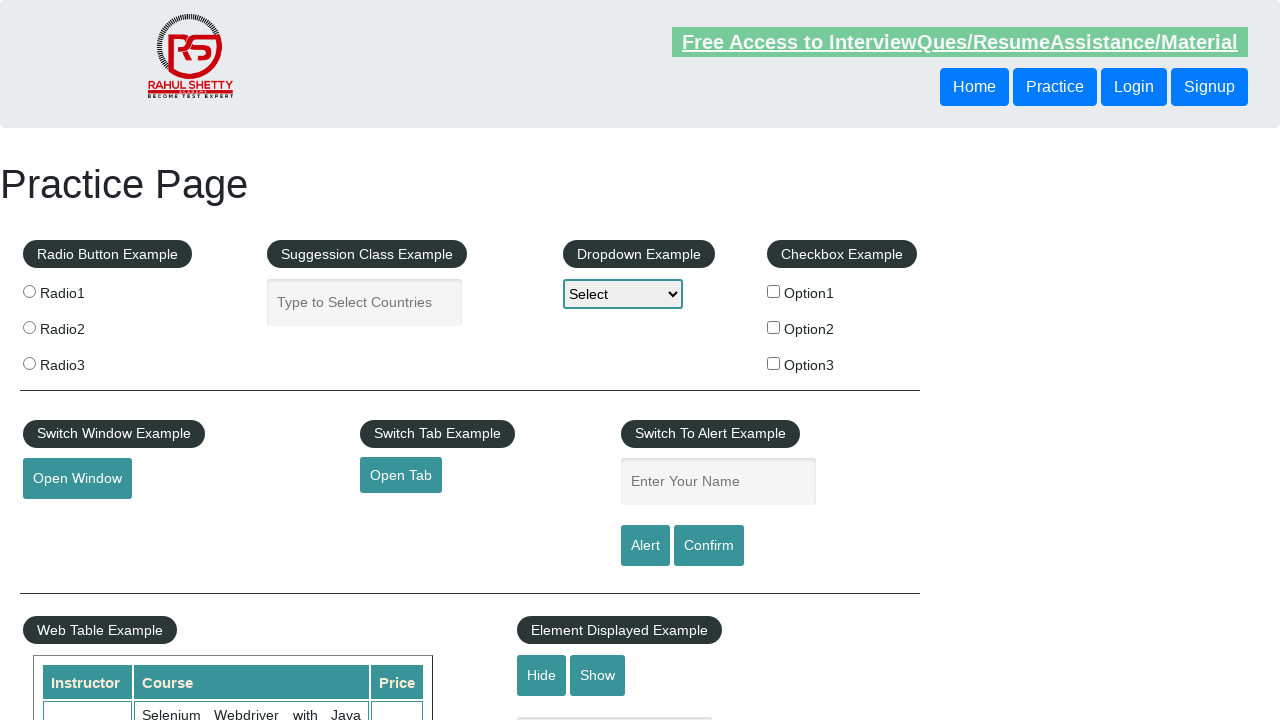

Clicked on the Top link at (103, 360) on text=Top
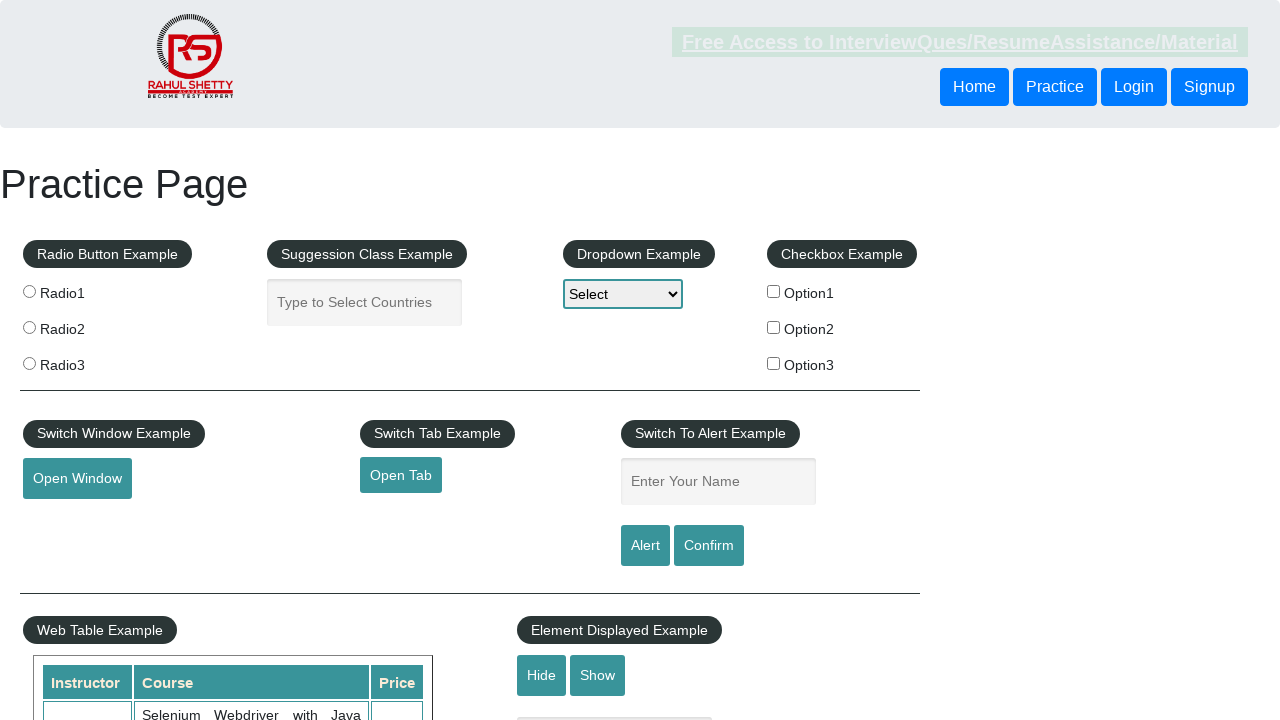

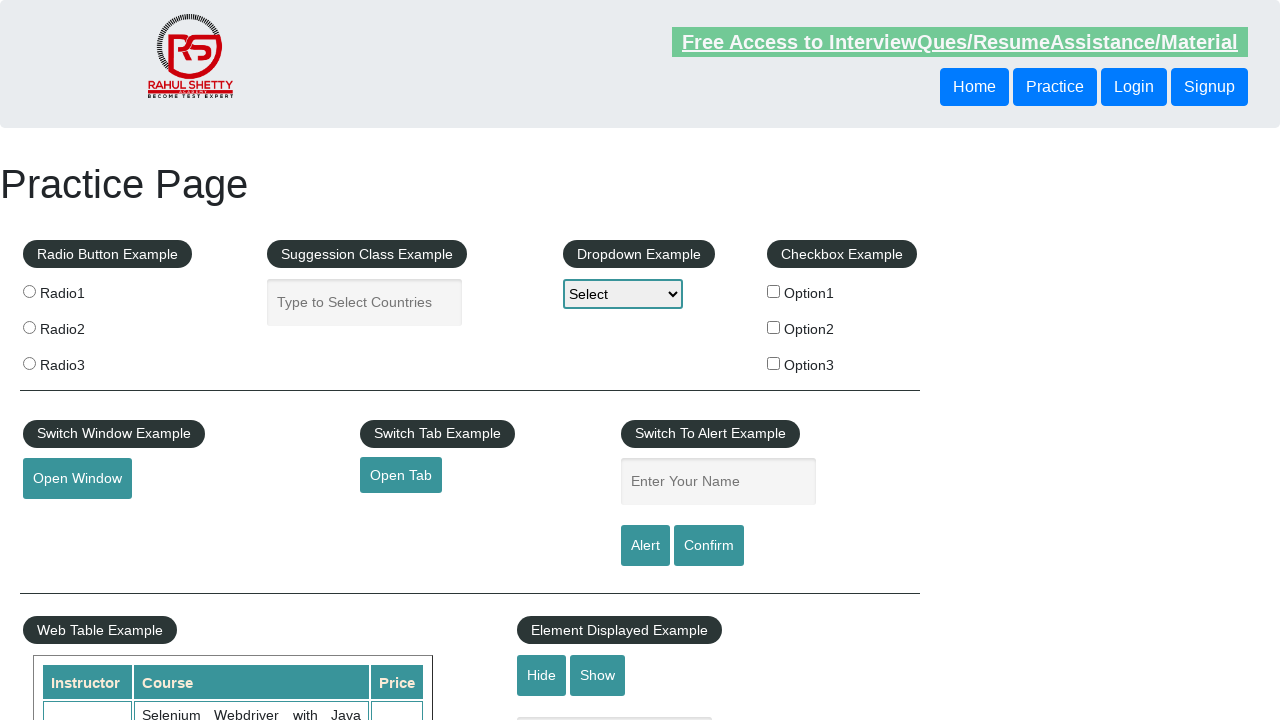